Tests passenger selection dropdown by clicking to increase adult passenger count multiple times and then closing the dropdown

Starting URL: https://www.rahulshettyacademy.com/dropdownsPractise/

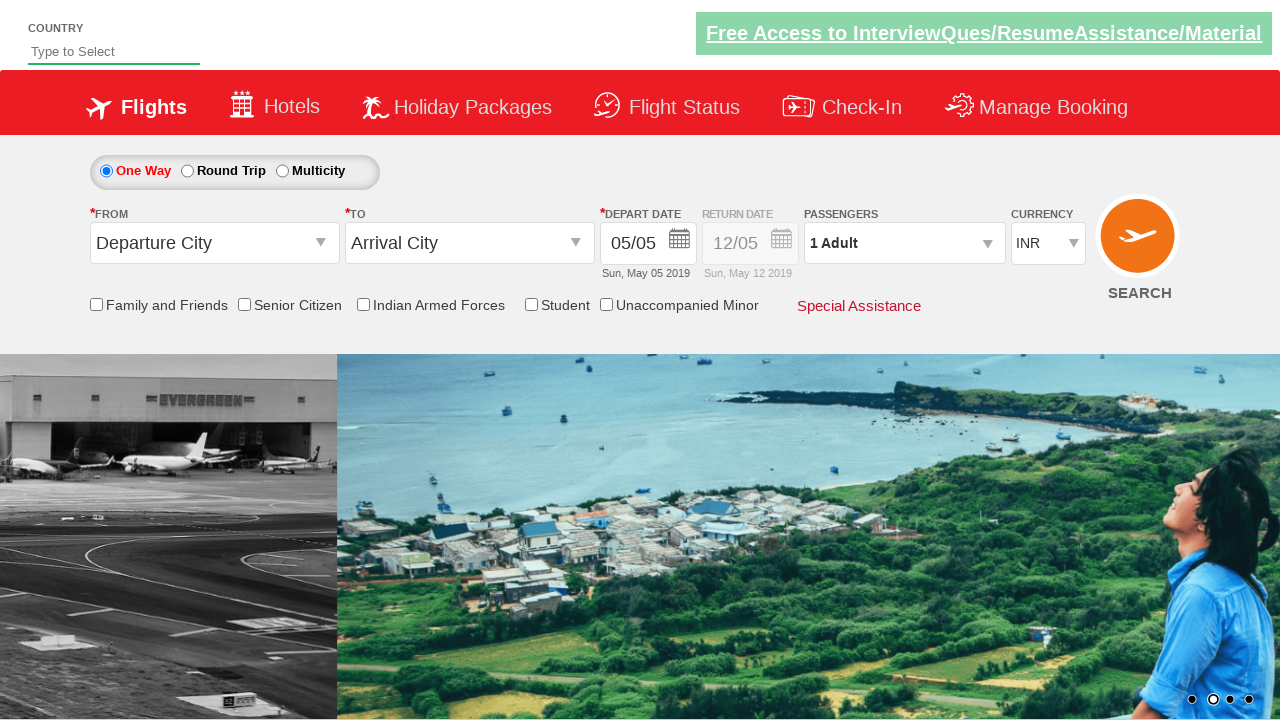

Clicked on passenger info dropdown to open it at (904, 243) on #divpaxinfo
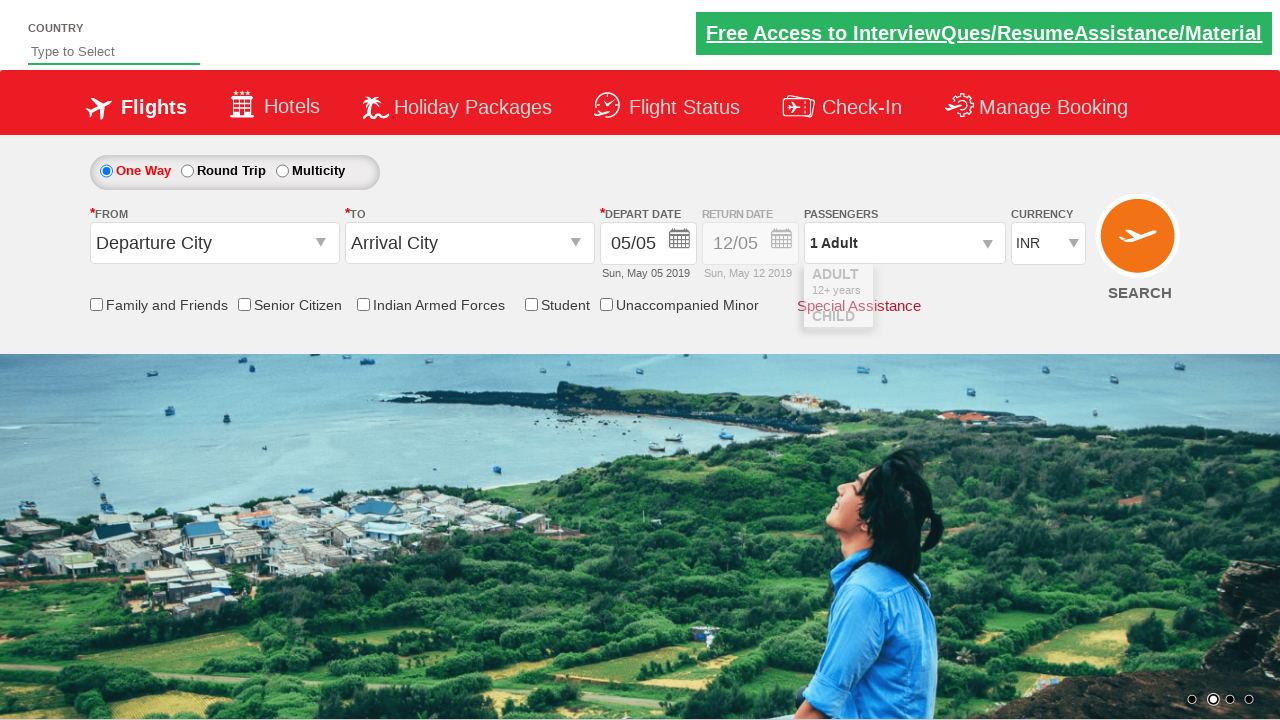

Waited for dropdown to be ready
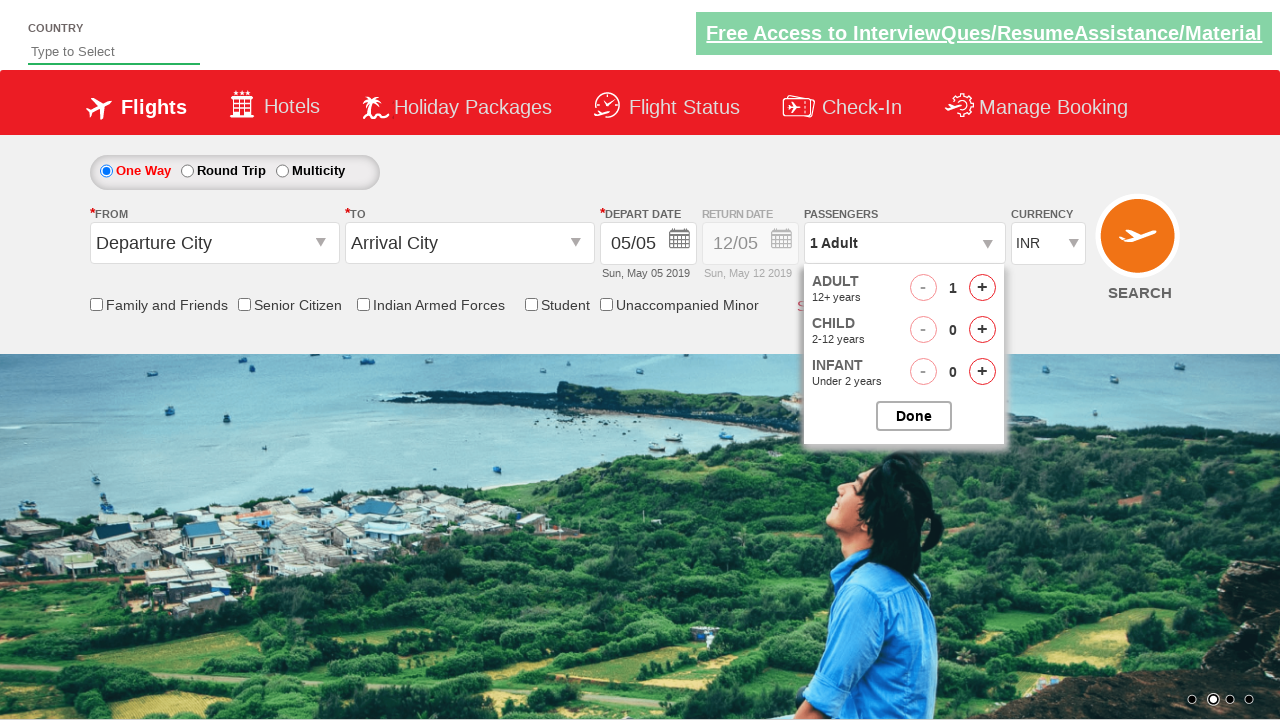

Waited before clicking increase adult button
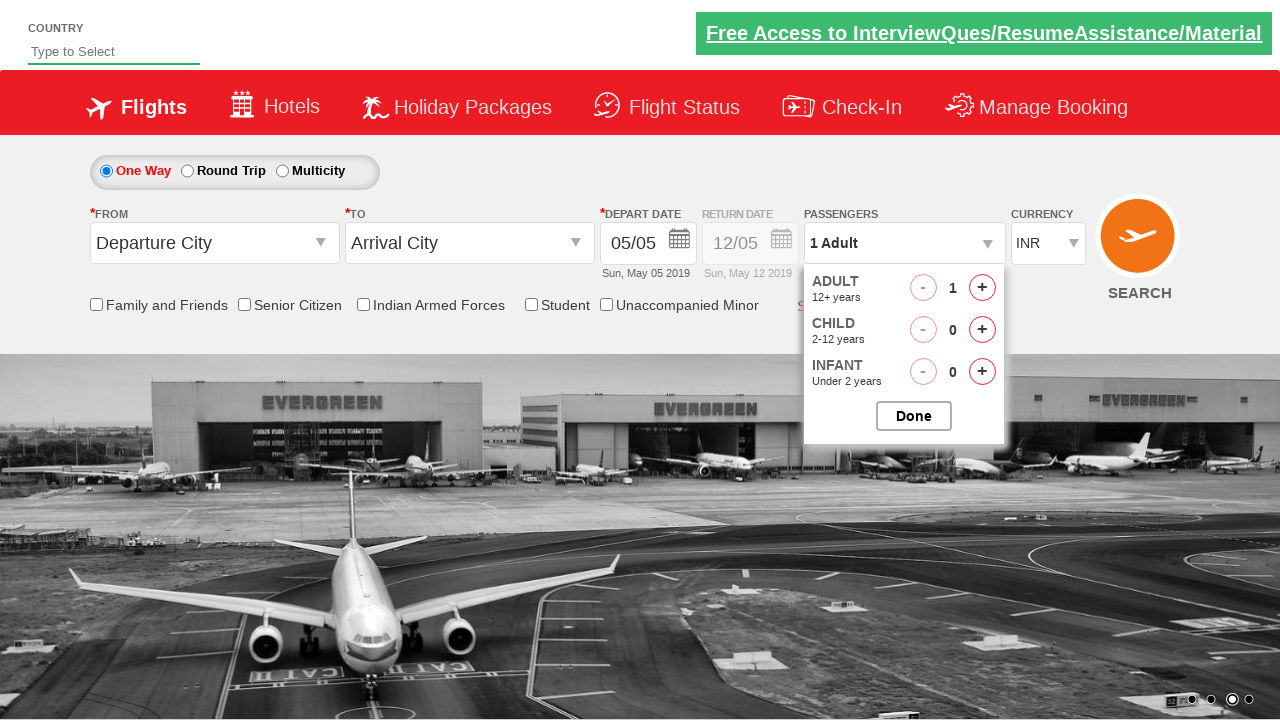

Clicked increase adult button (iteration 1 of 5) at (982, 288) on #hrefIncAdt
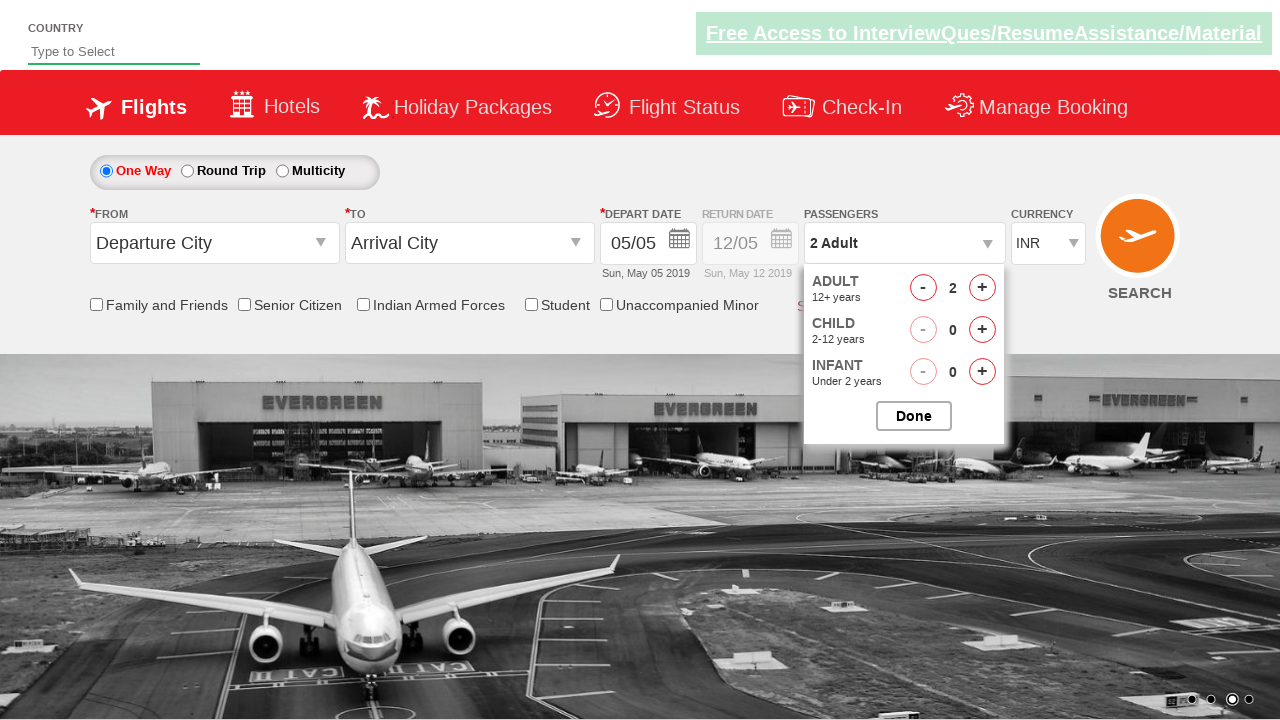

Waited before clicking increase adult button
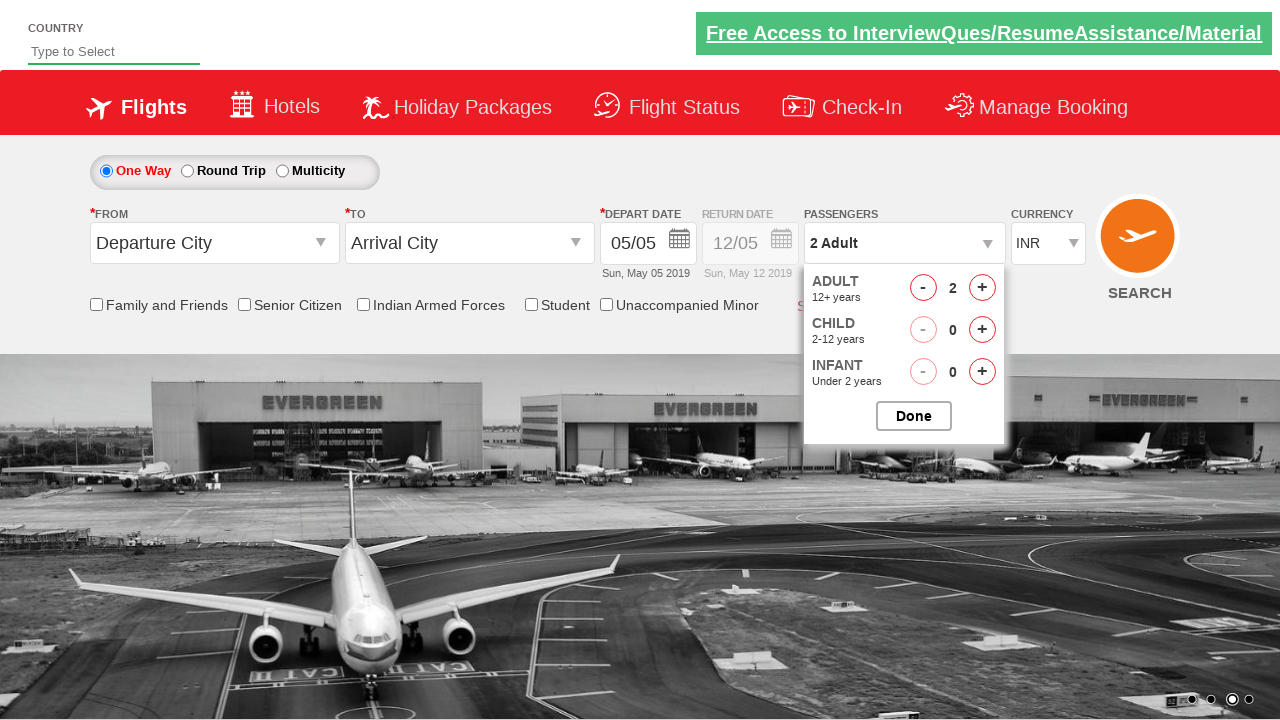

Clicked increase adult button (iteration 2 of 5) at (982, 288) on #hrefIncAdt
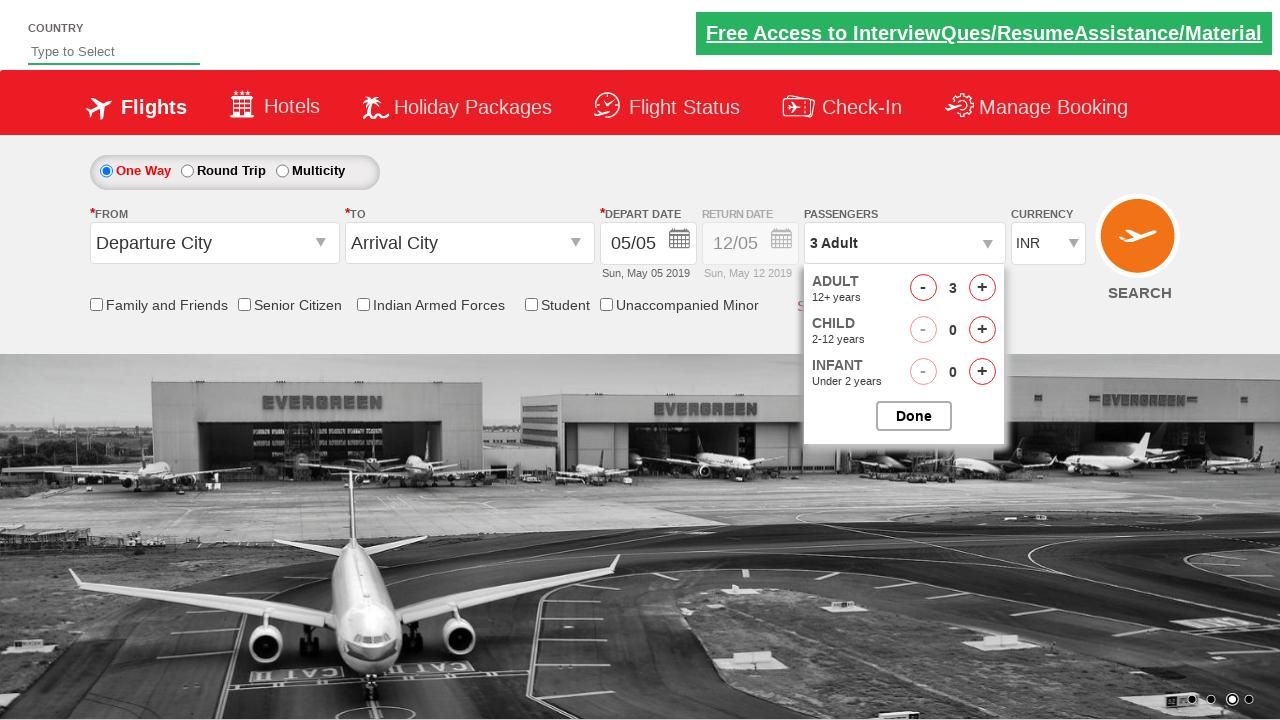

Waited before clicking increase adult button
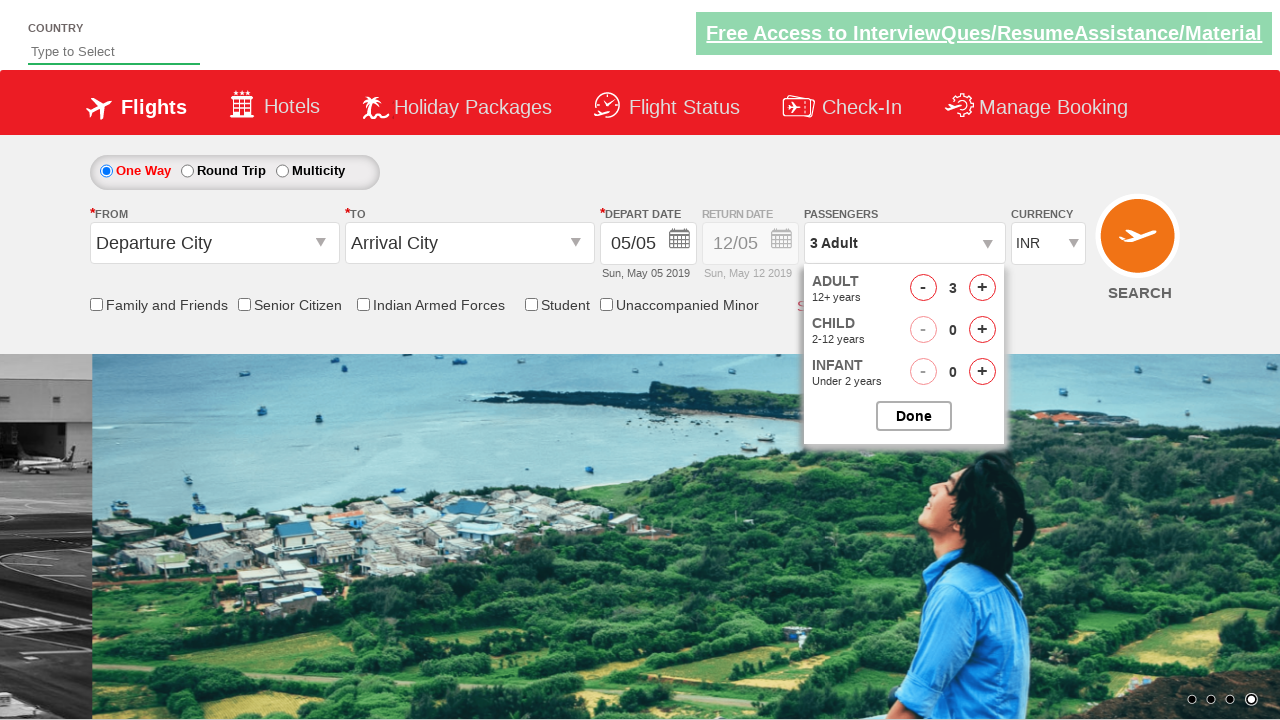

Clicked increase adult button (iteration 3 of 5) at (982, 288) on #hrefIncAdt
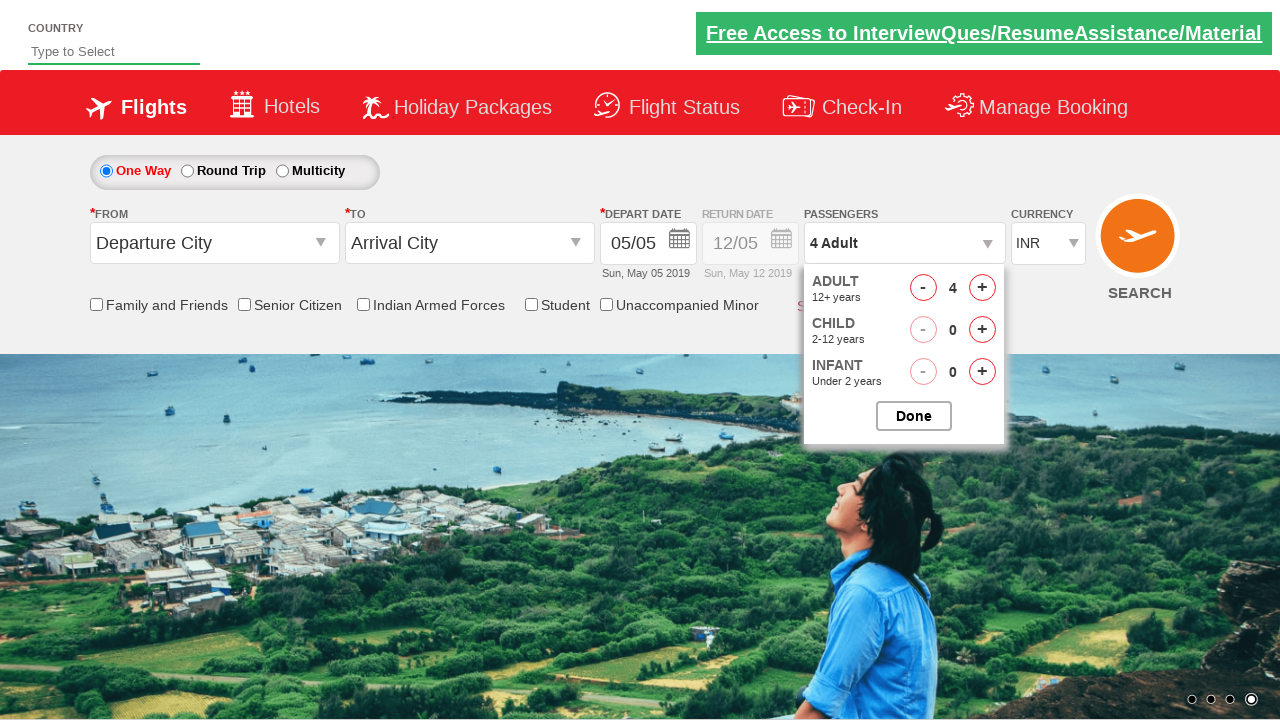

Waited before clicking increase adult button
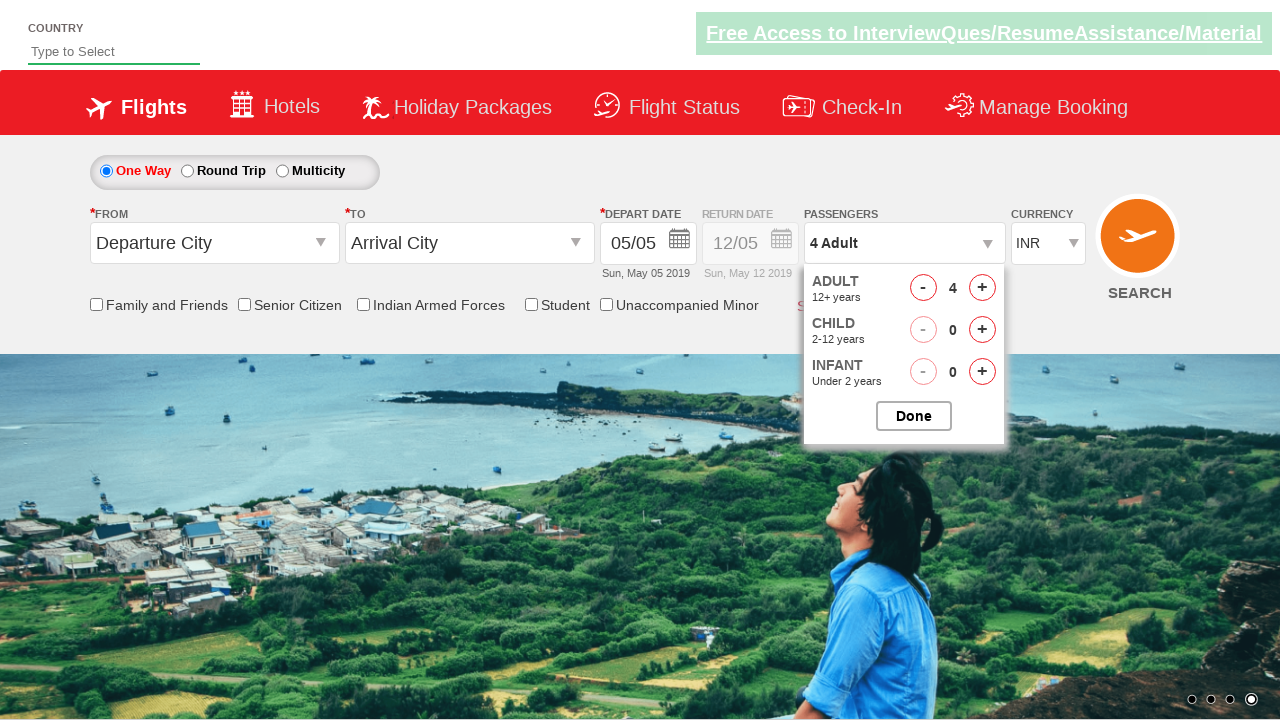

Clicked increase adult button (iteration 4 of 5) at (982, 288) on #hrefIncAdt
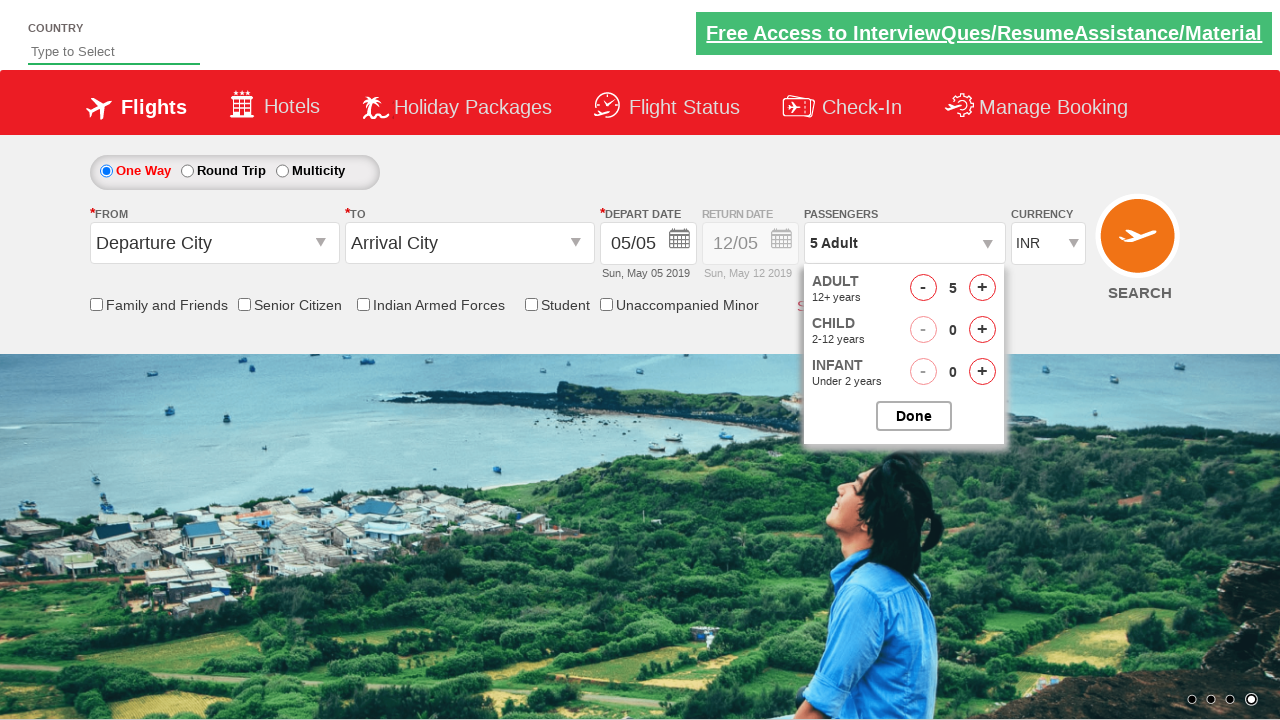

Waited before clicking increase adult button
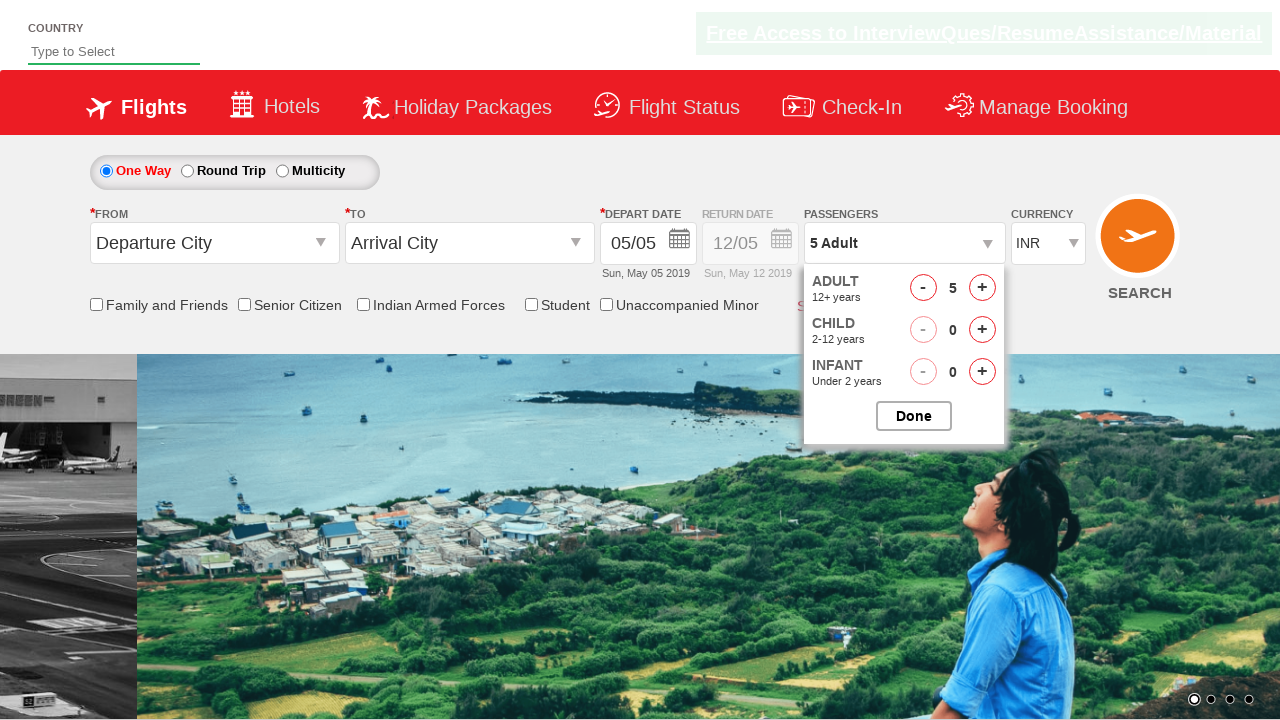

Clicked increase adult button (iteration 5 of 5) at (982, 288) on #hrefIncAdt
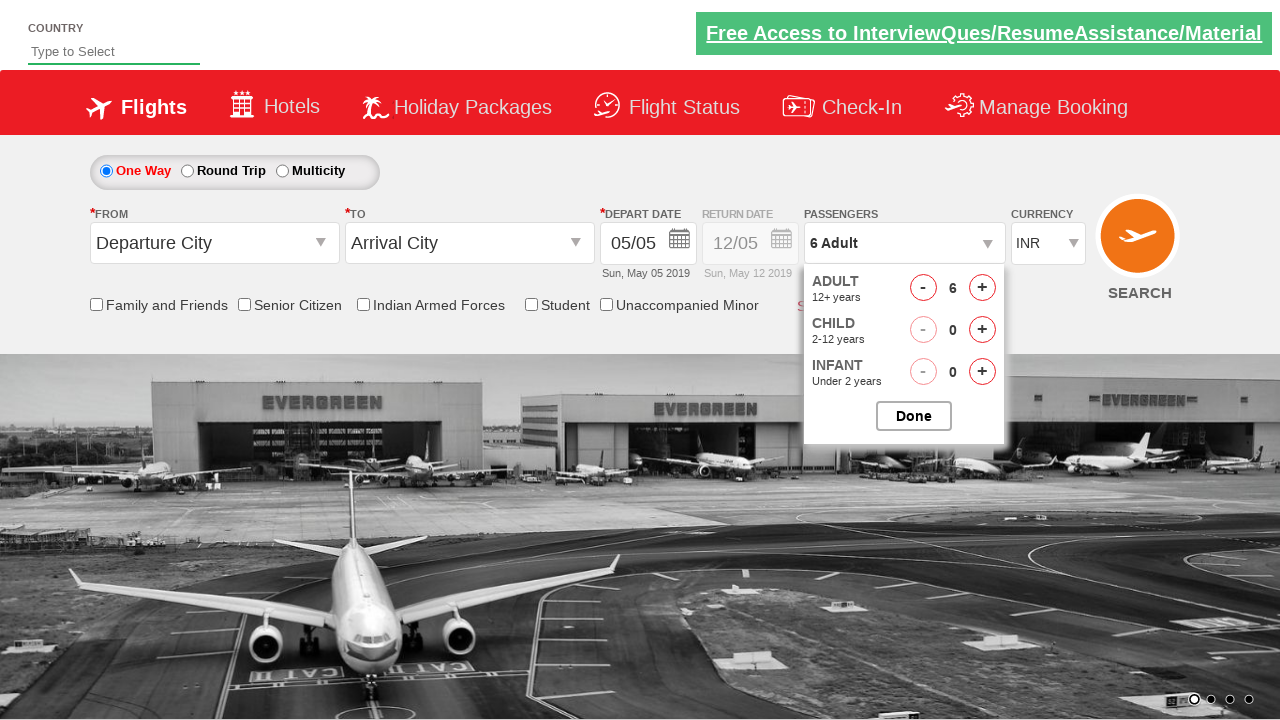

Closed the passenger selection dropdown at (914, 416) on #btnclosepaxoption
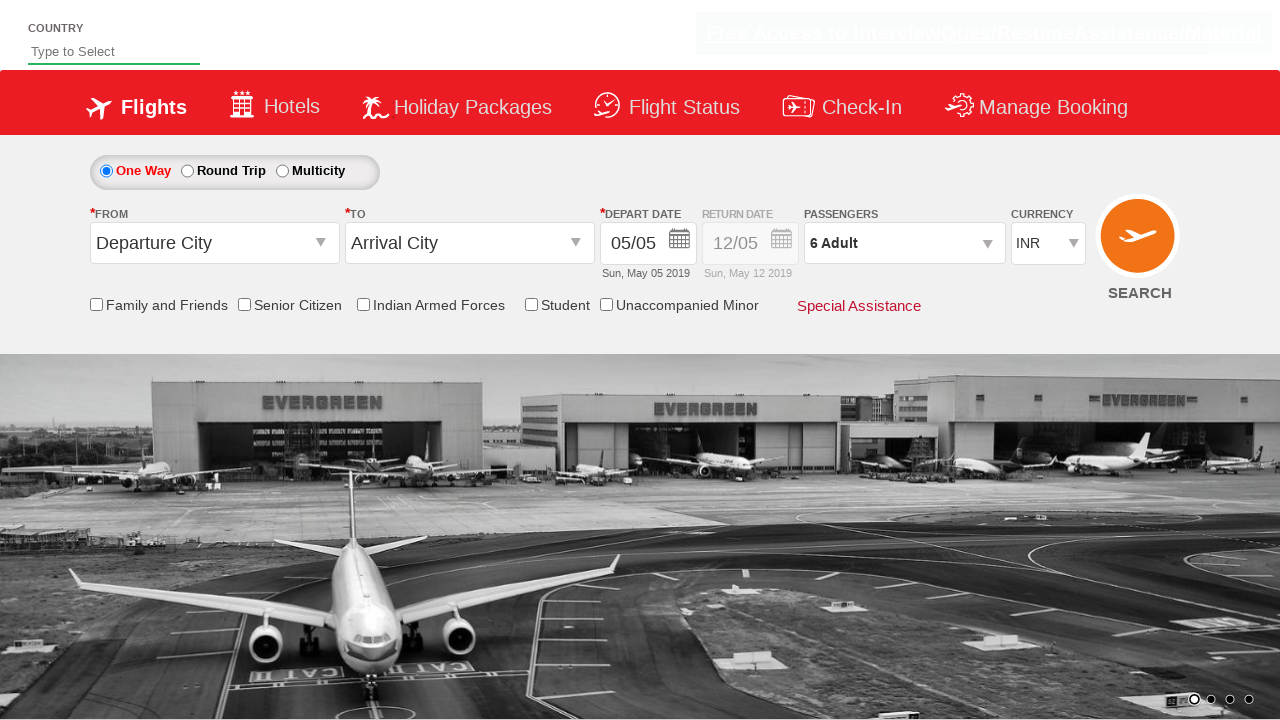

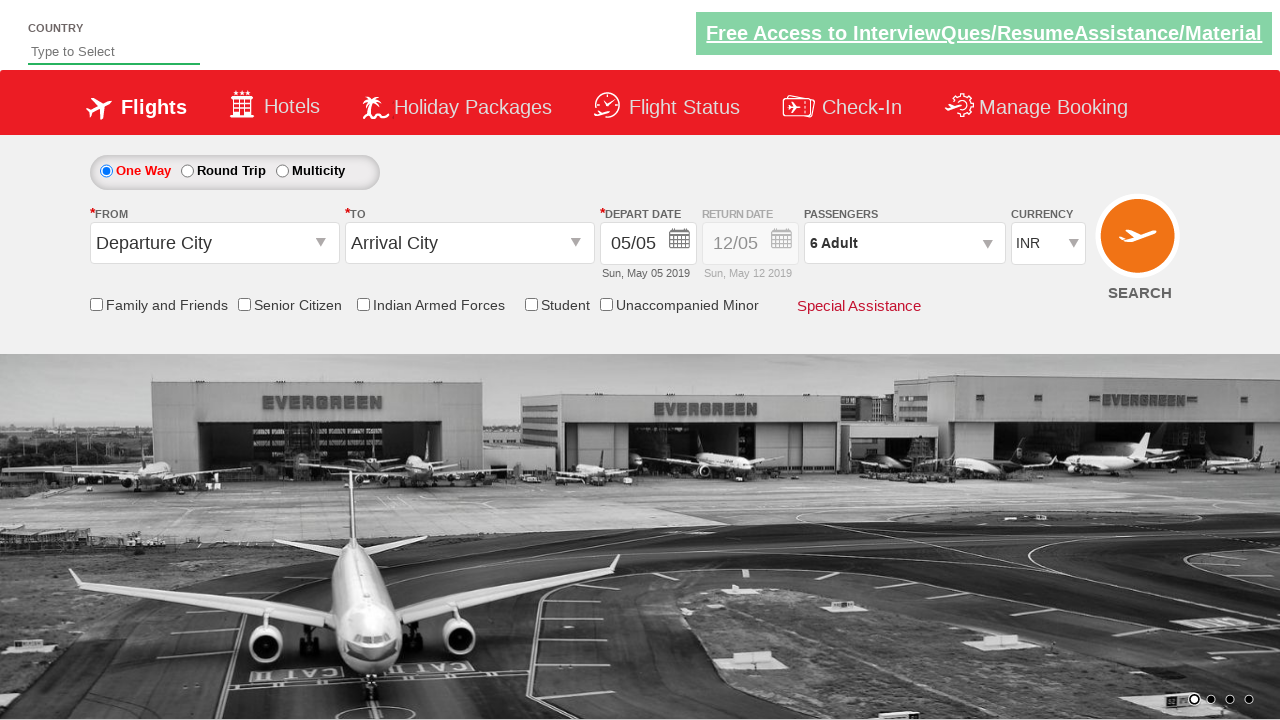